Navigates to SpiceJet website and clicks on an element in the booking section

Starting URL: https://www.spicejet.com/

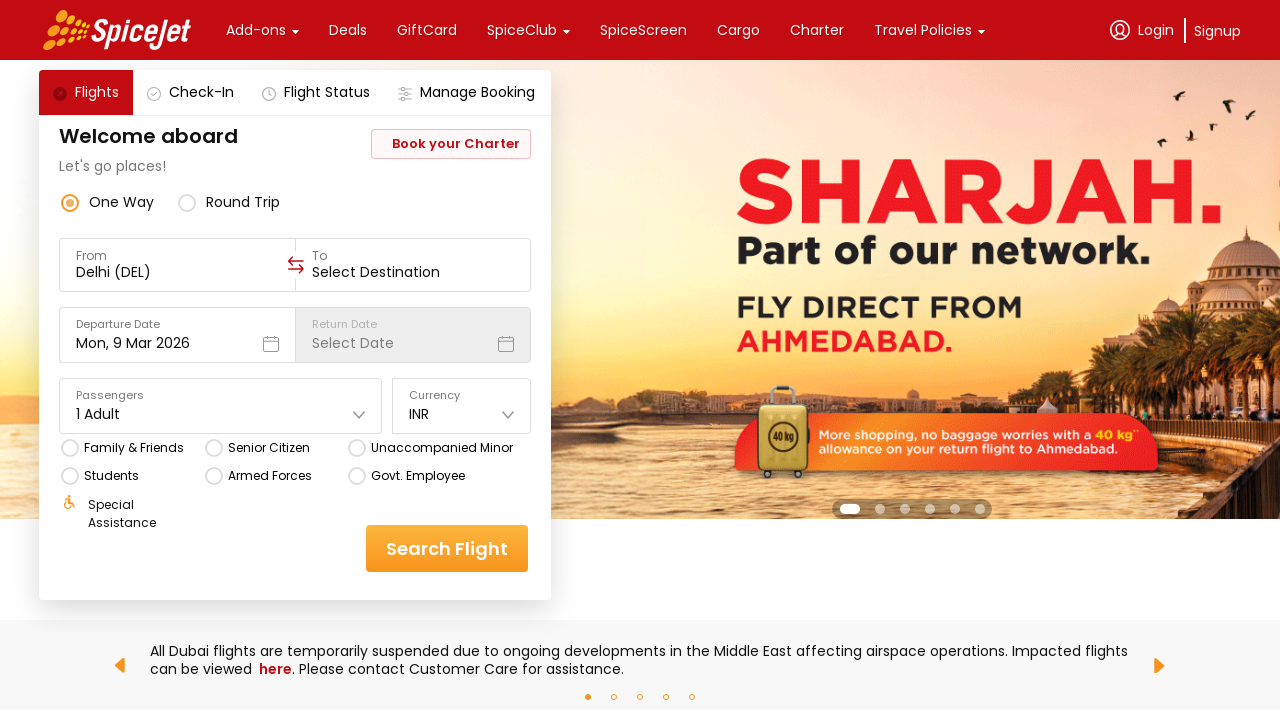

Navigated to SpiceJet website
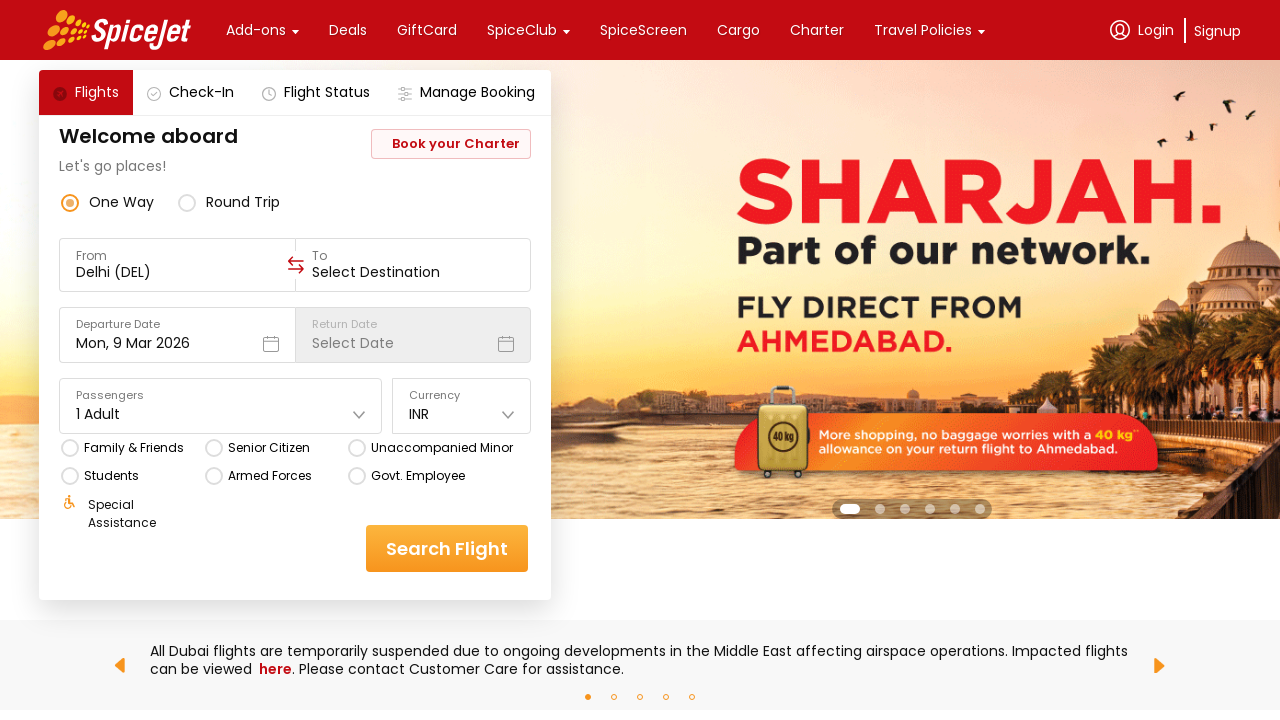

Clicked on element in the booking section at (133, 344) on xpath=//*[@id='main-container']/div/div[1]/div[3]/div[2]/div[4]/div/div/div[1]/d
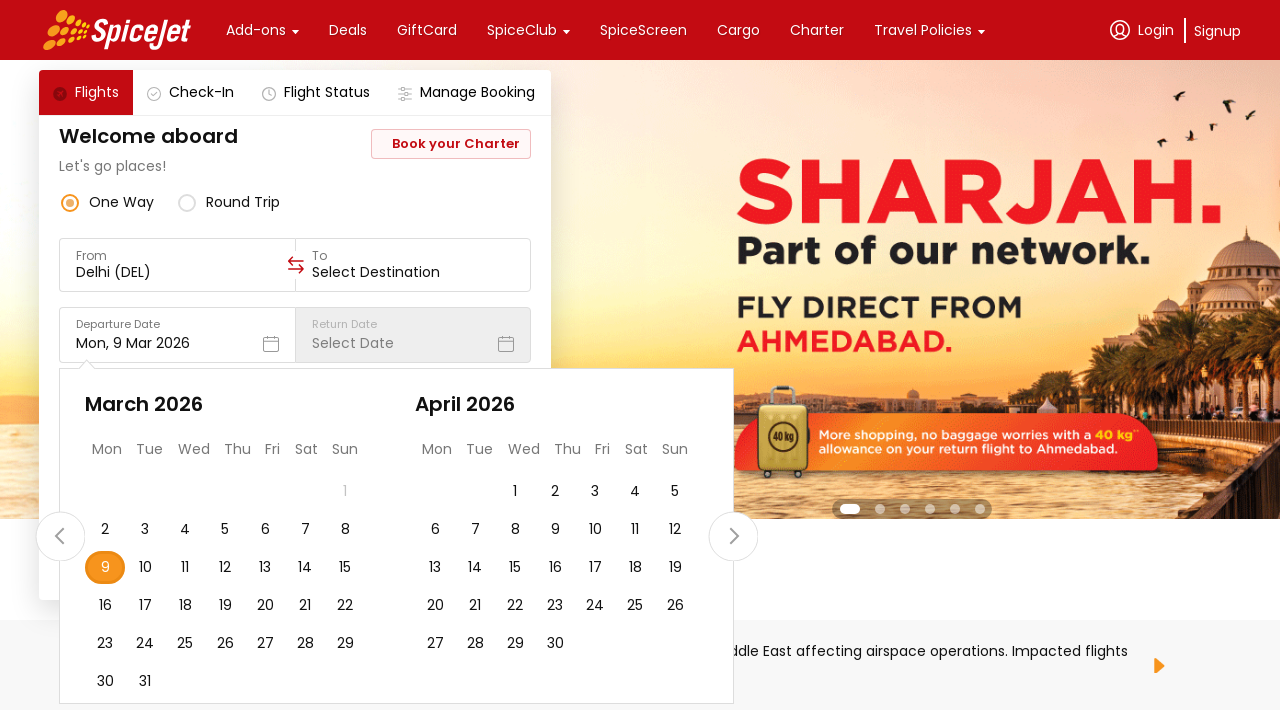

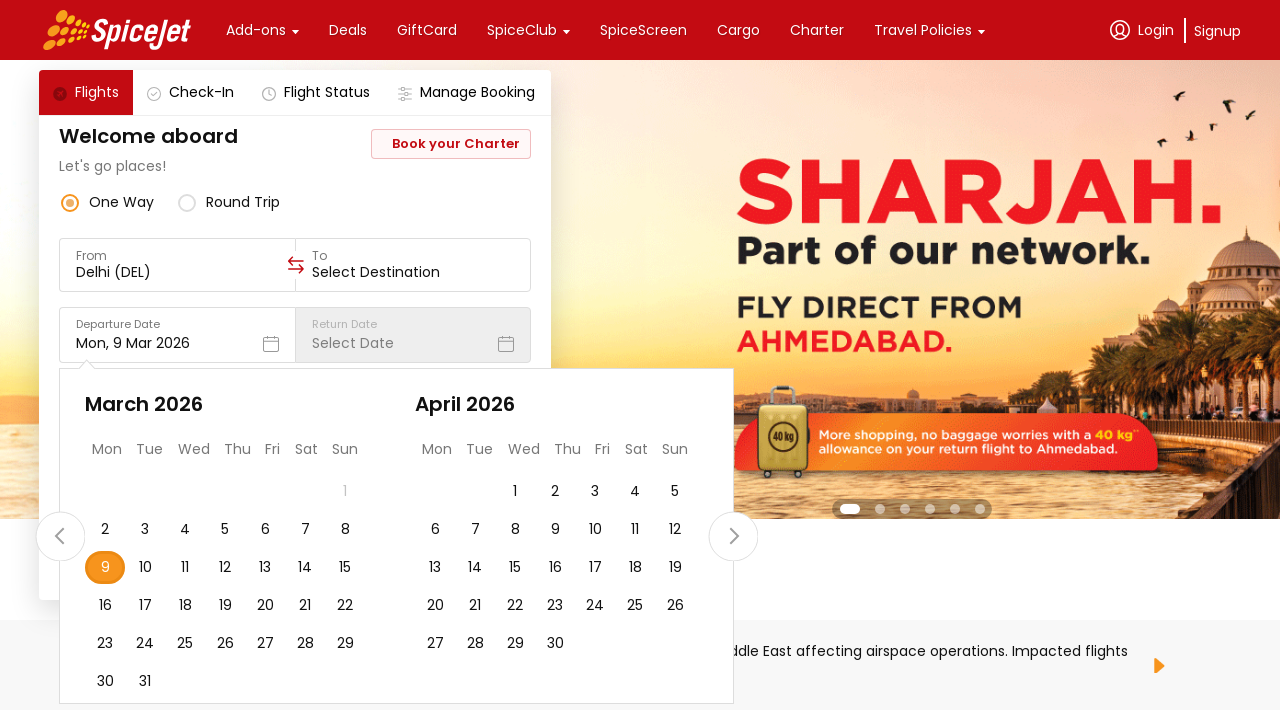